Navigates to Coffee Bean Korea store locator page and opens a specific store popup by executing JavaScript to trigger the store details modal.

Starting URL: https://www.coffeebeankorea.com/store/store.asp

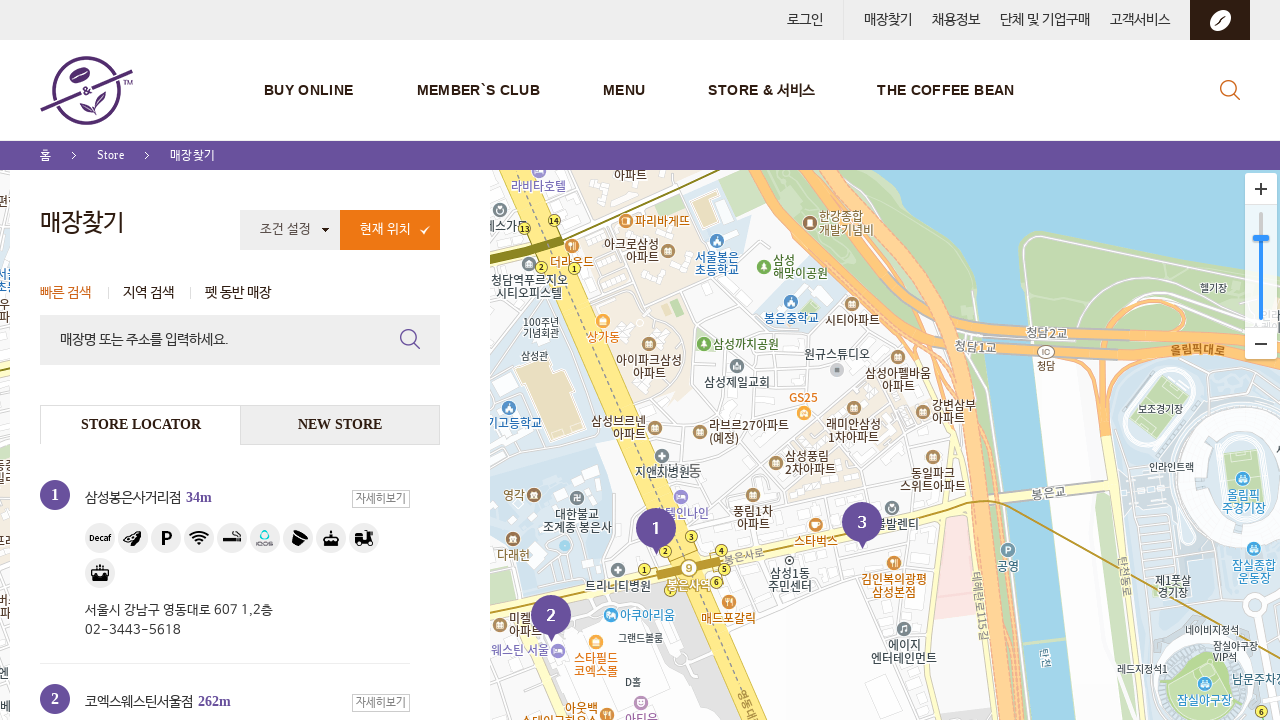

Navigated to Coffee Bean Korea store locator page
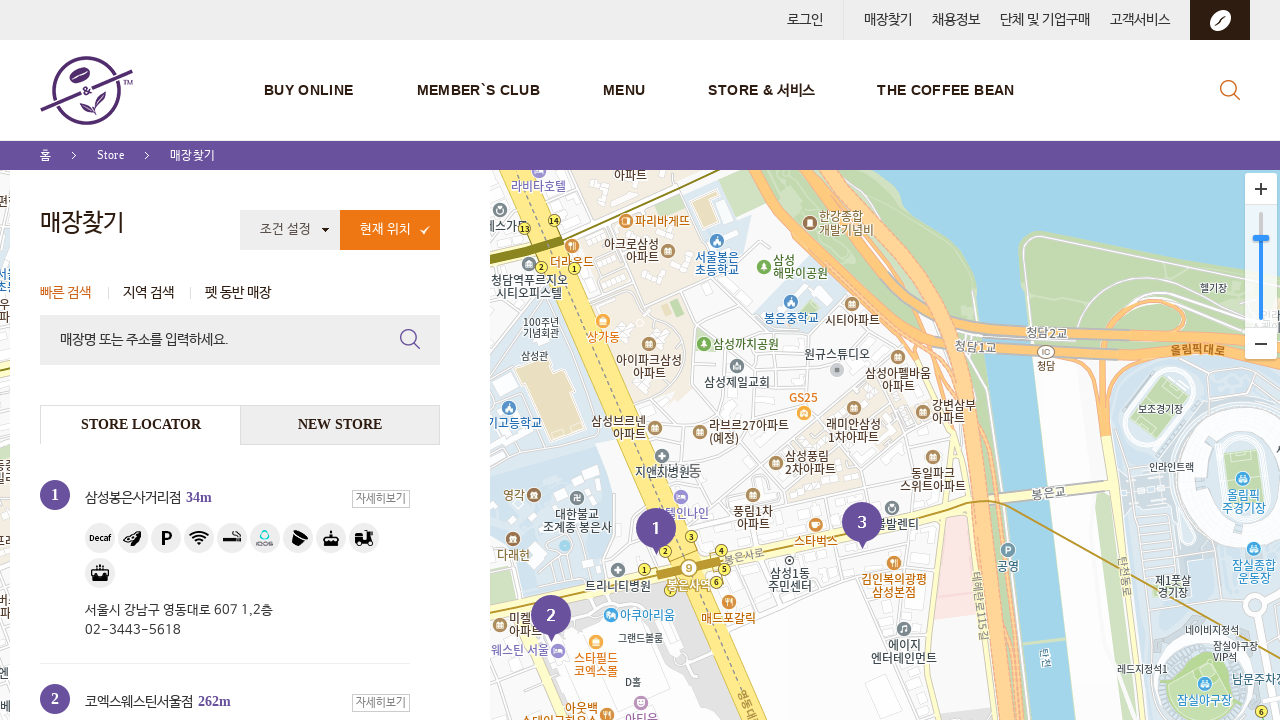

Executed JavaScript to trigger store details modal for store ID 31
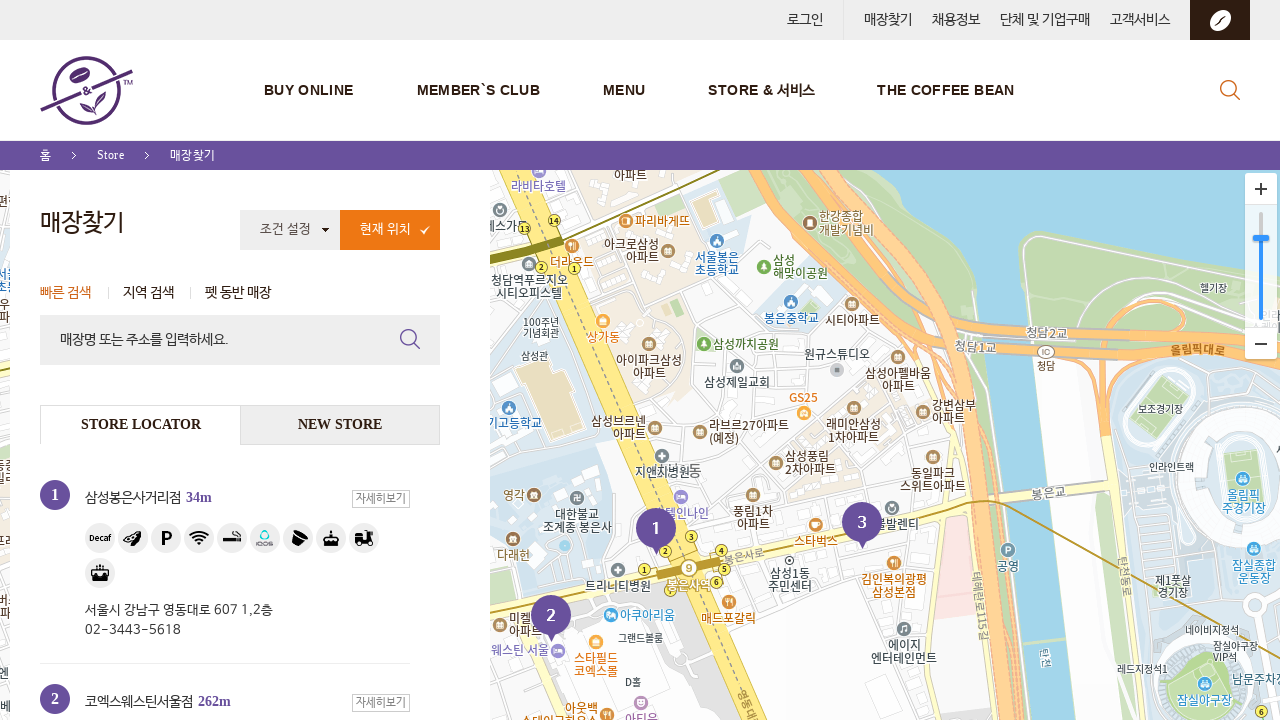

Store details popup loaded successfully
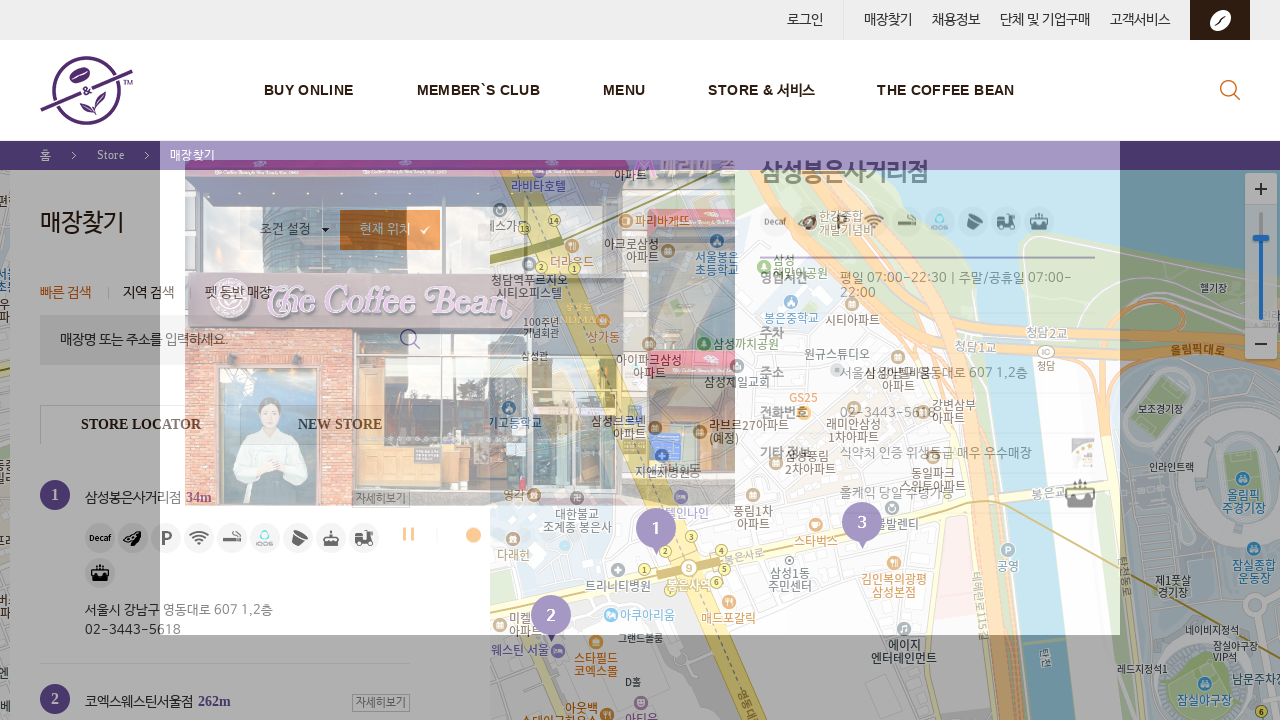

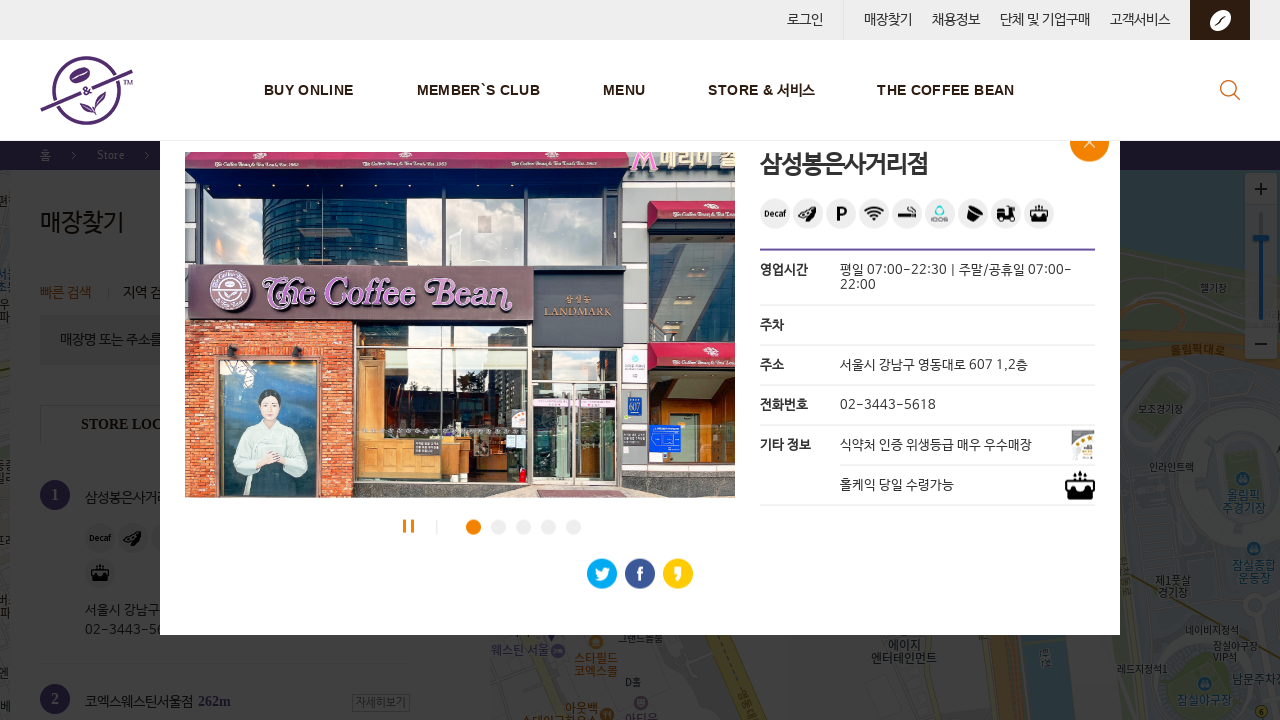